Navigates to an online course platform, clicks on a course from the listing to view its details in a new window, then closes the detail window and navigates to the next page of courses.

Starting URL: https://www.icourse163.org/channel/2001.htm

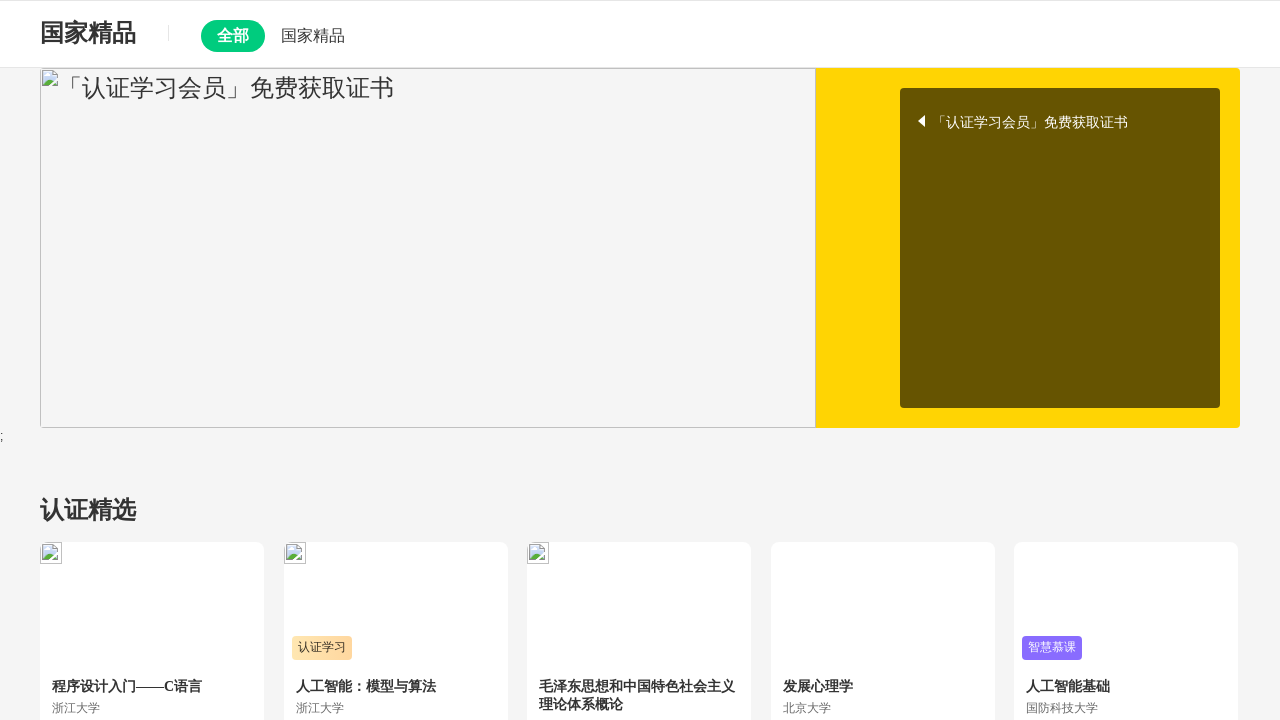

Course listing loaded on icourse163.org
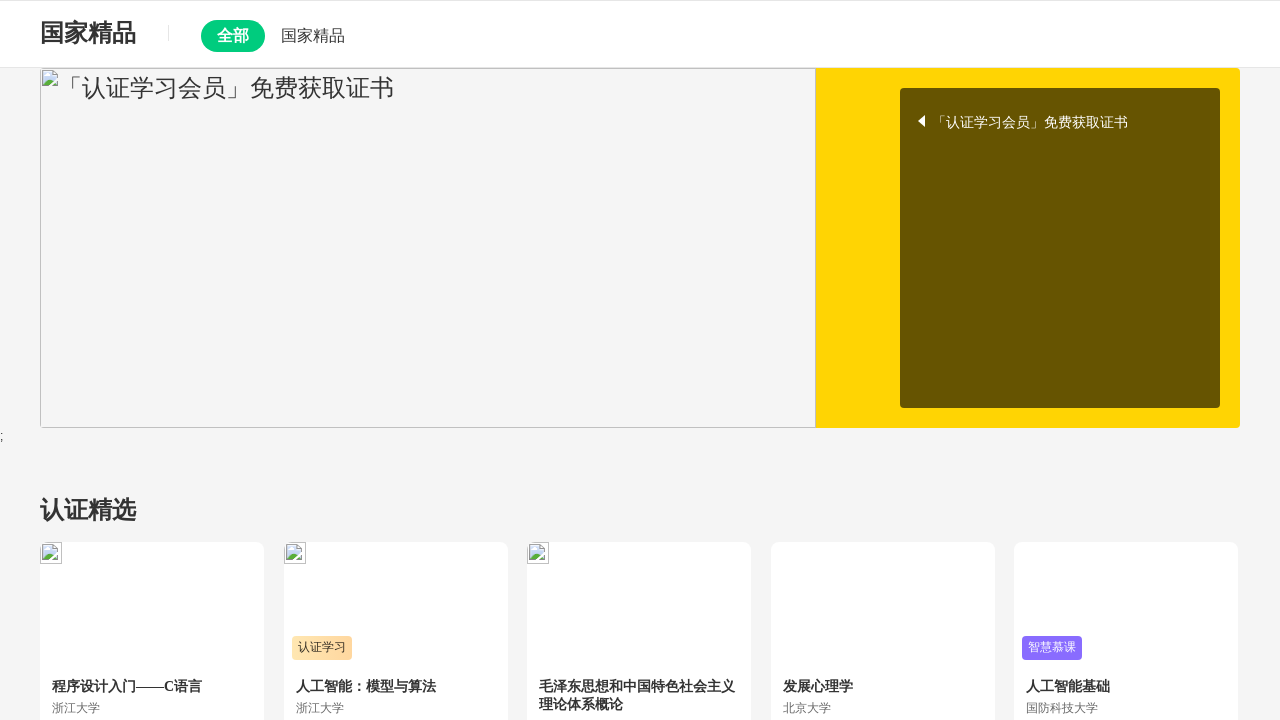

Clicked on first course in listing at (152, 594) on div._3KiL7 >> nth=0
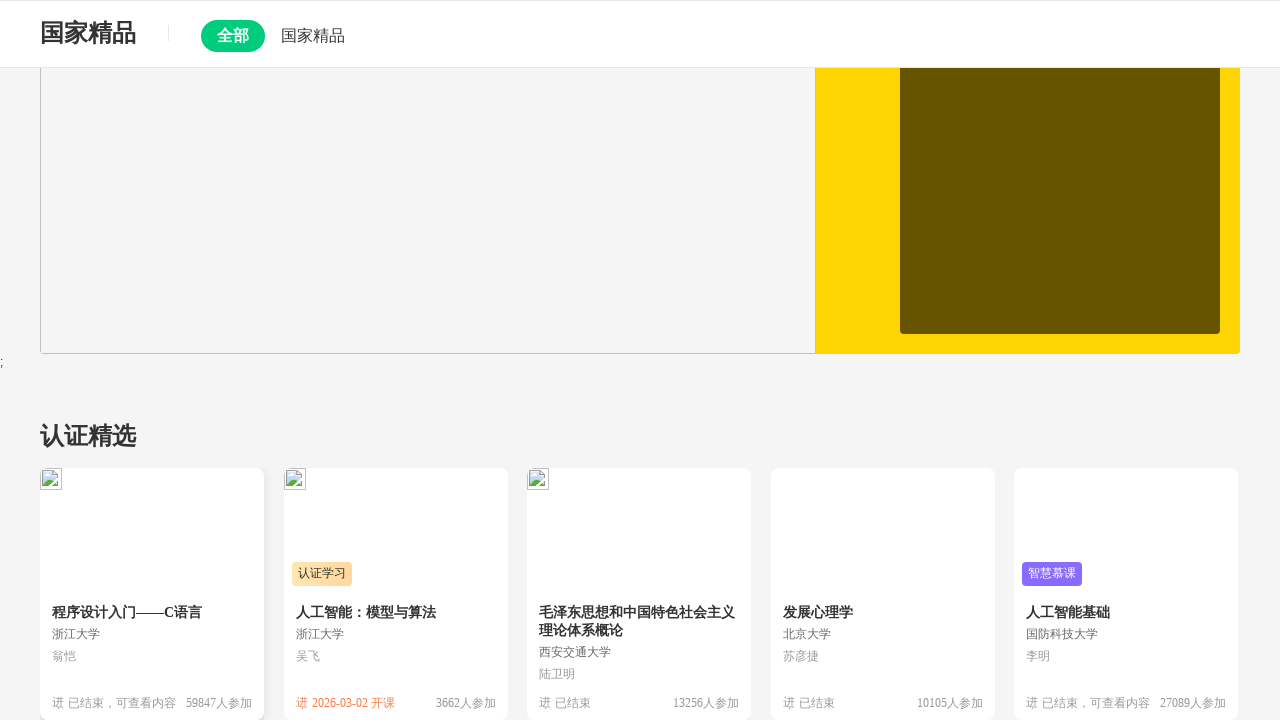

Waited for new tab to open
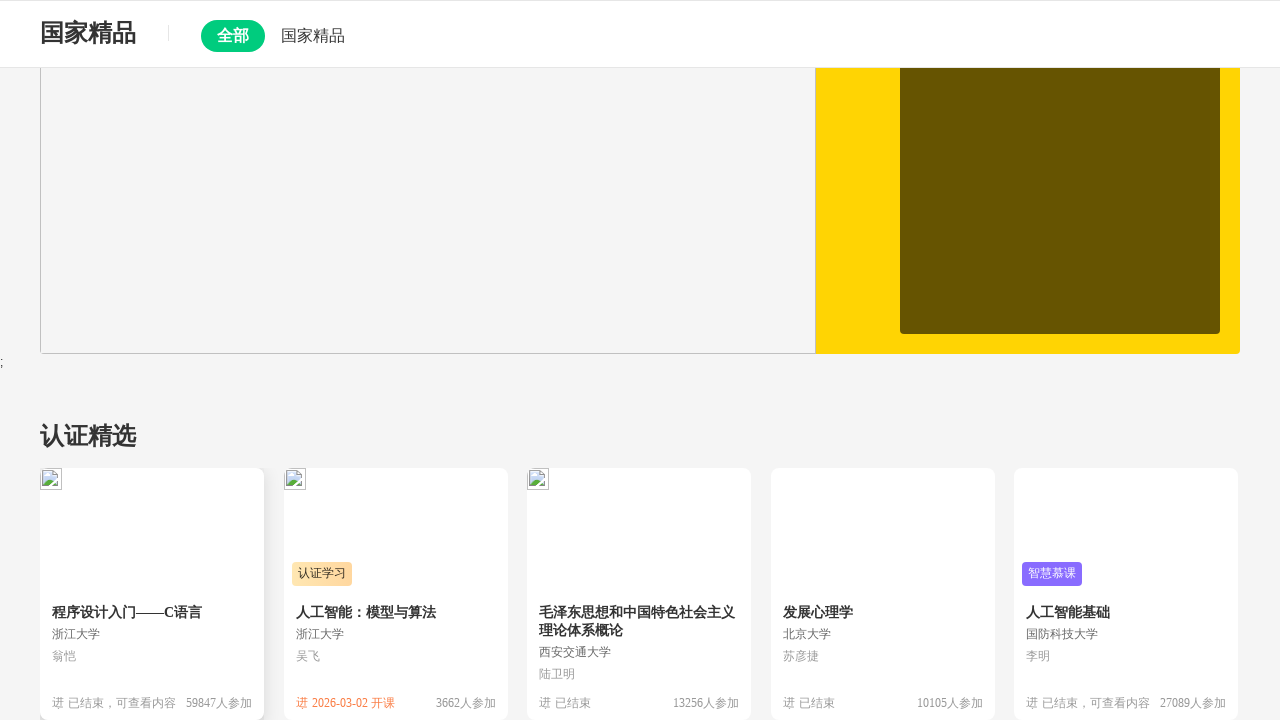

Switched to newly opened course detail tab
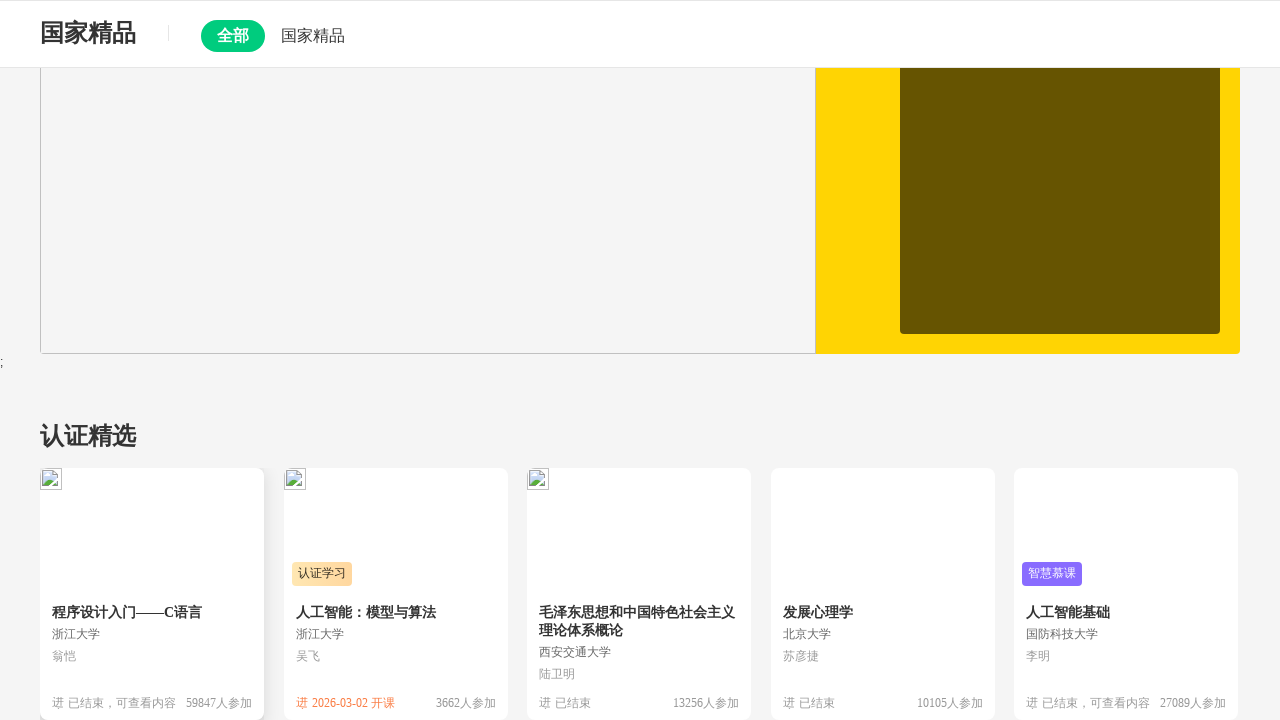

Course detail page loaded with course information
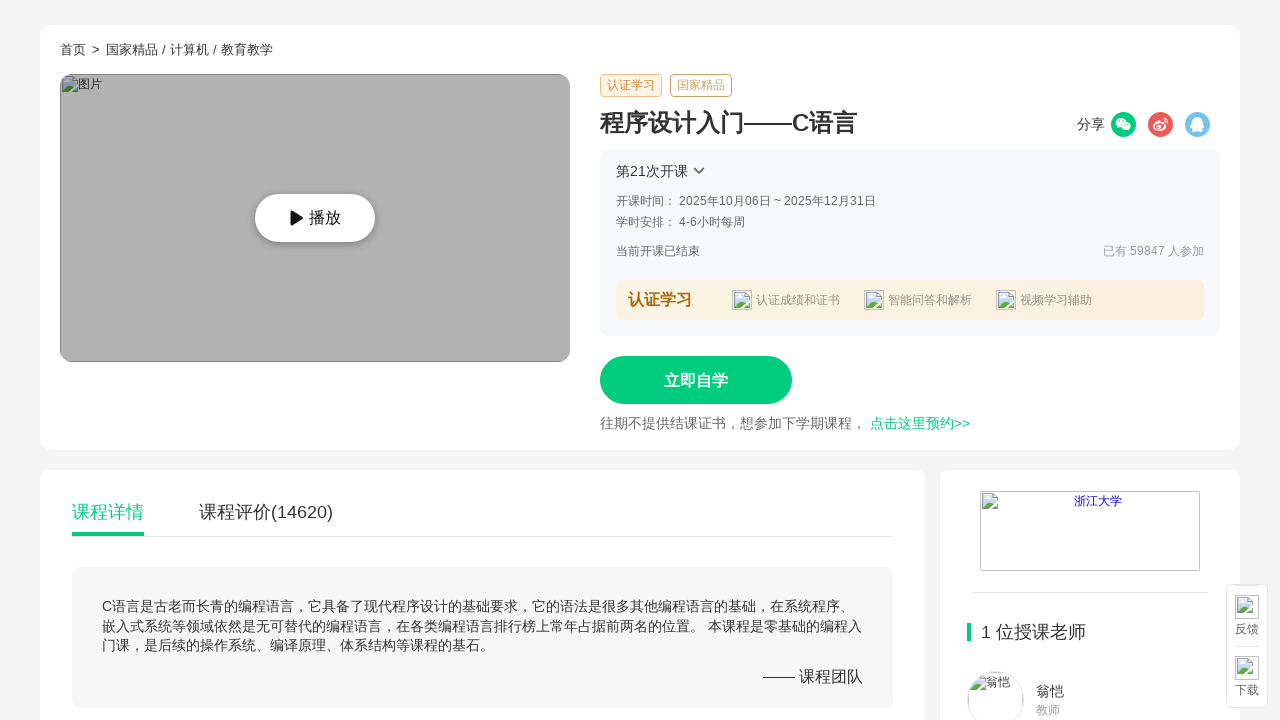

Closed course detail tab
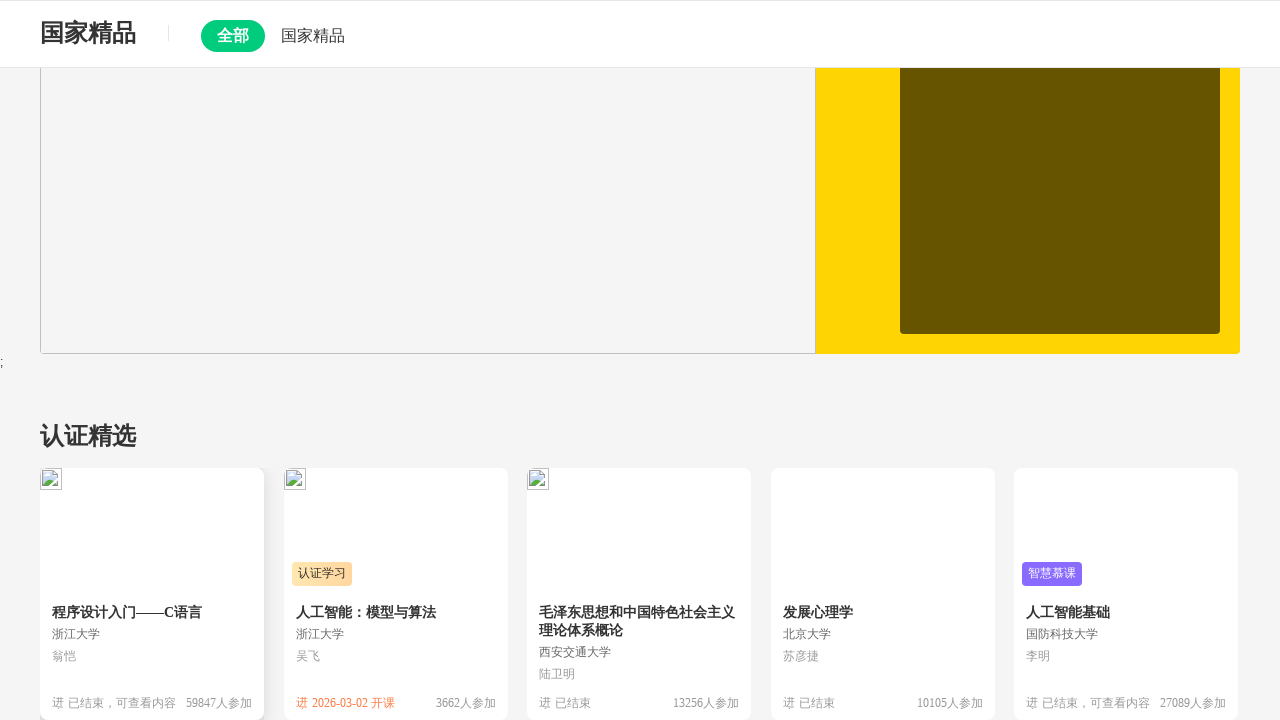

Clicked next page button to navigate to page 2 at (846, 363) on div._1lKzE a._3YiUU:last-child
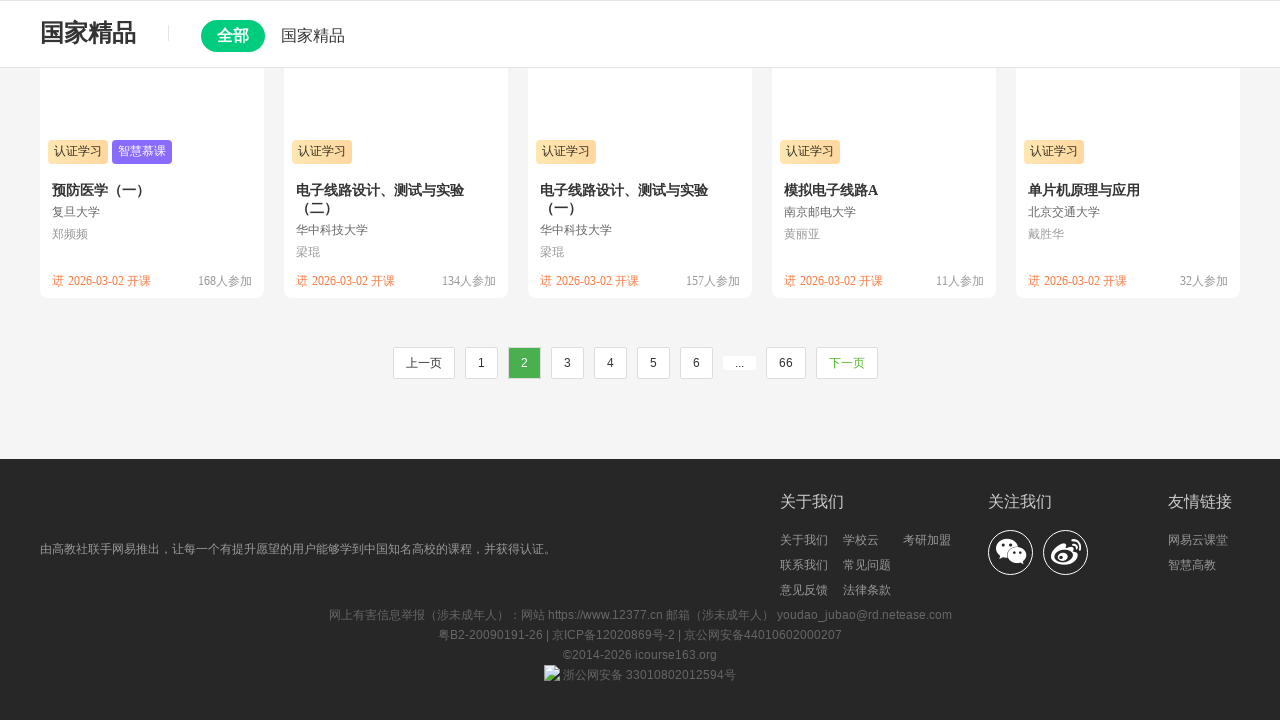

Next page of courses loaded
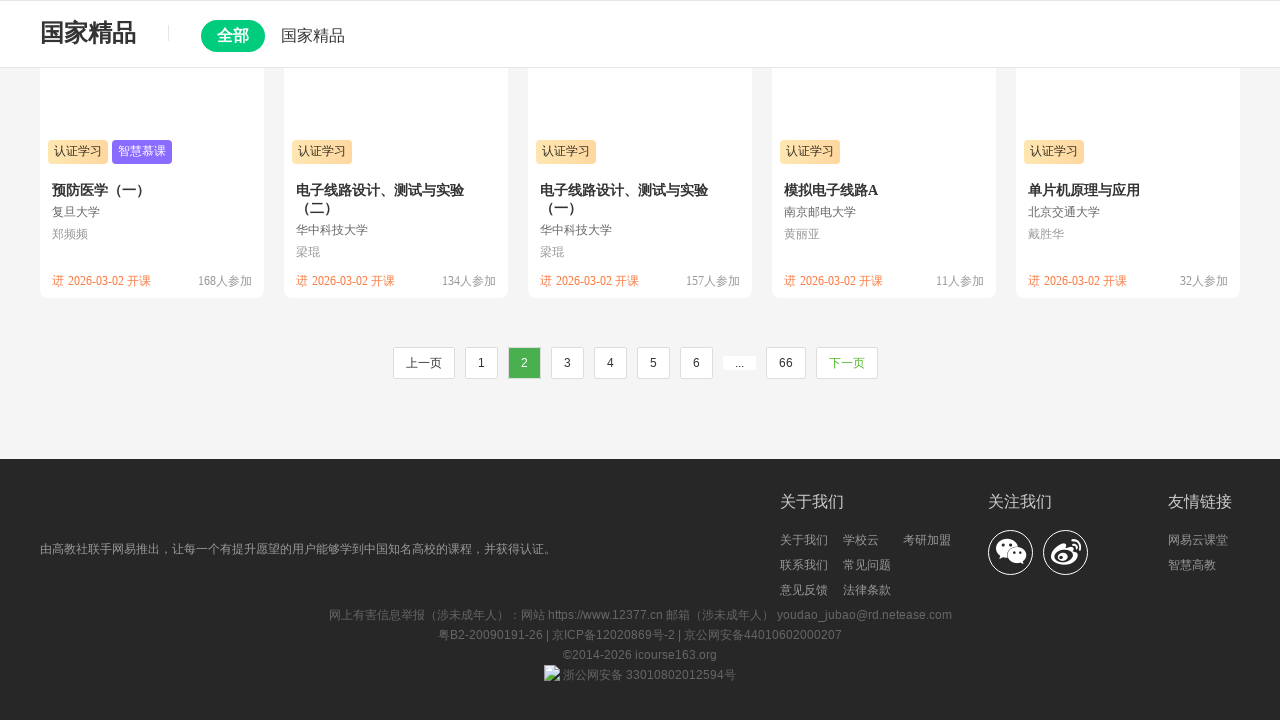

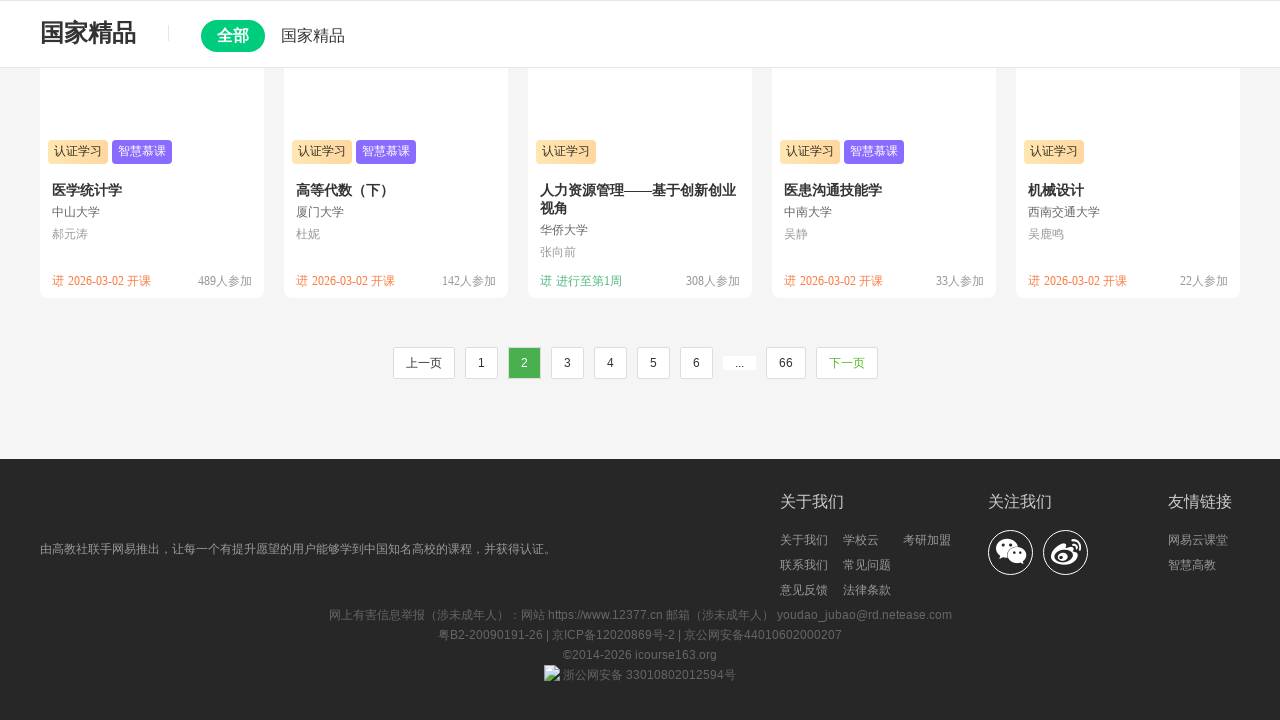